Navigates to the automation practice page and verifies that footer links are accessible by checking their HTTP response codes

Starting URL: https://rahulshettyacademy.com/AutomationPractice

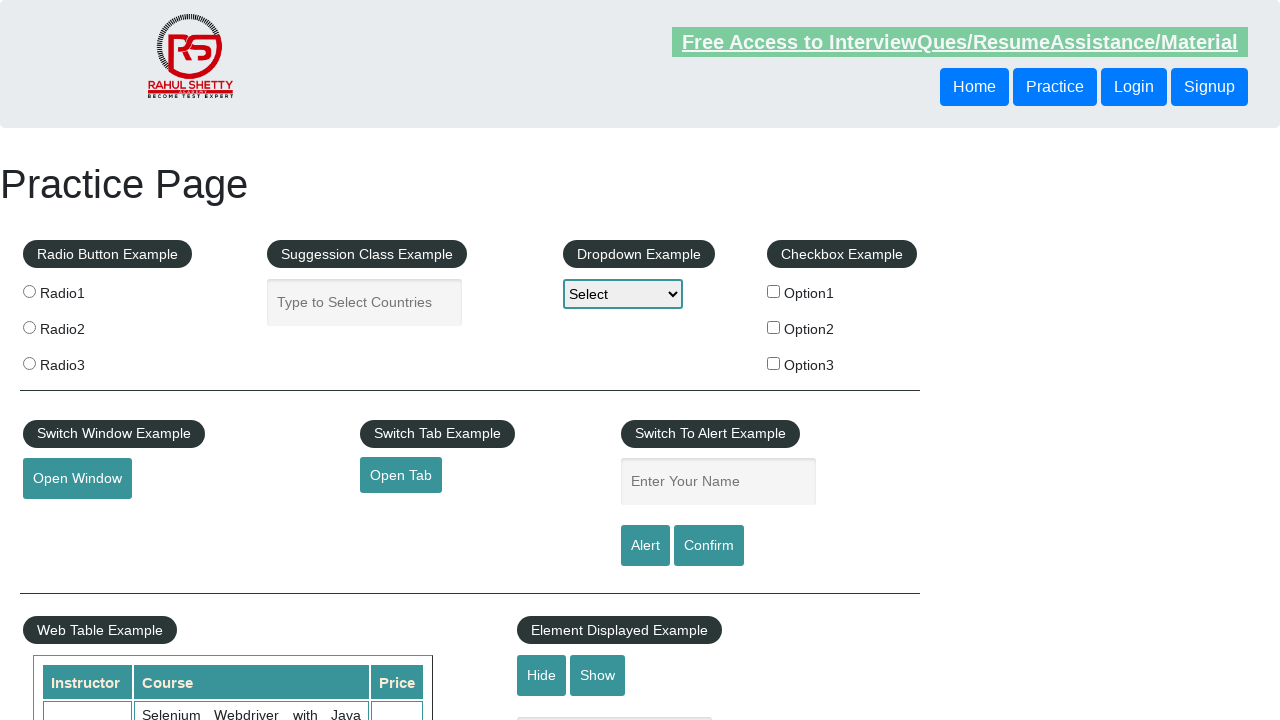

Waited for footer links to load
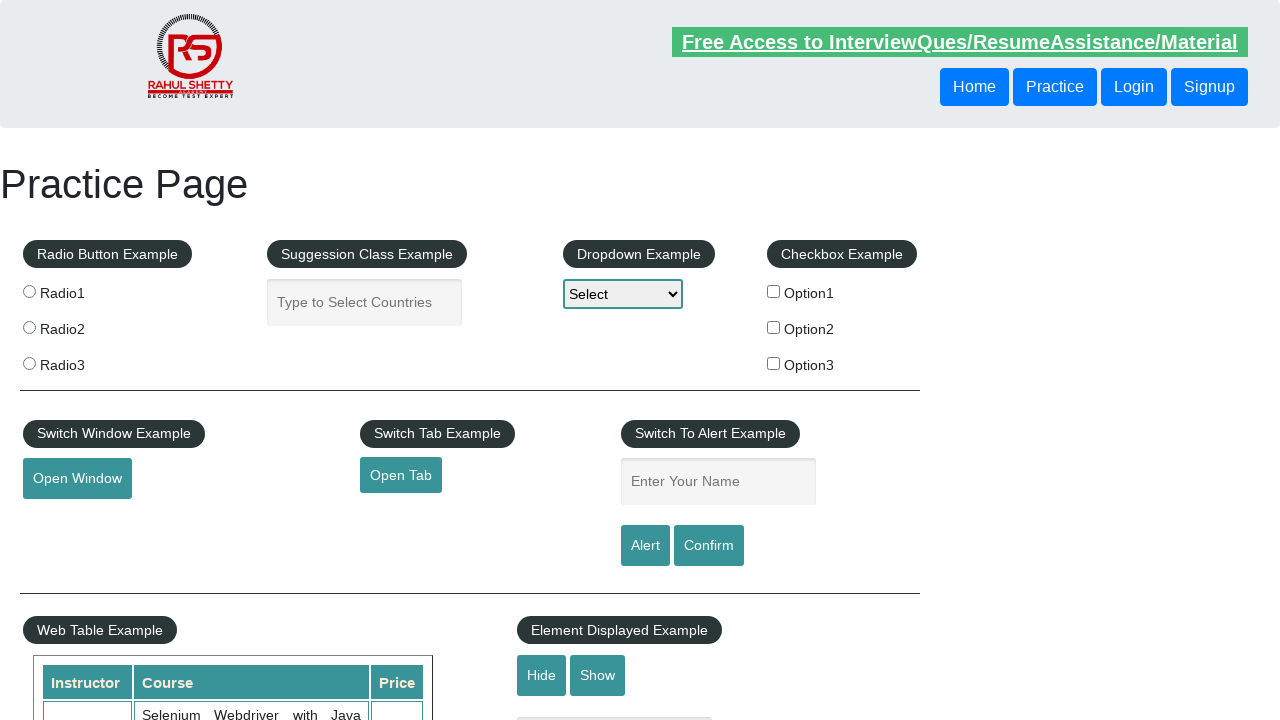

Retrieved all footer links from the page
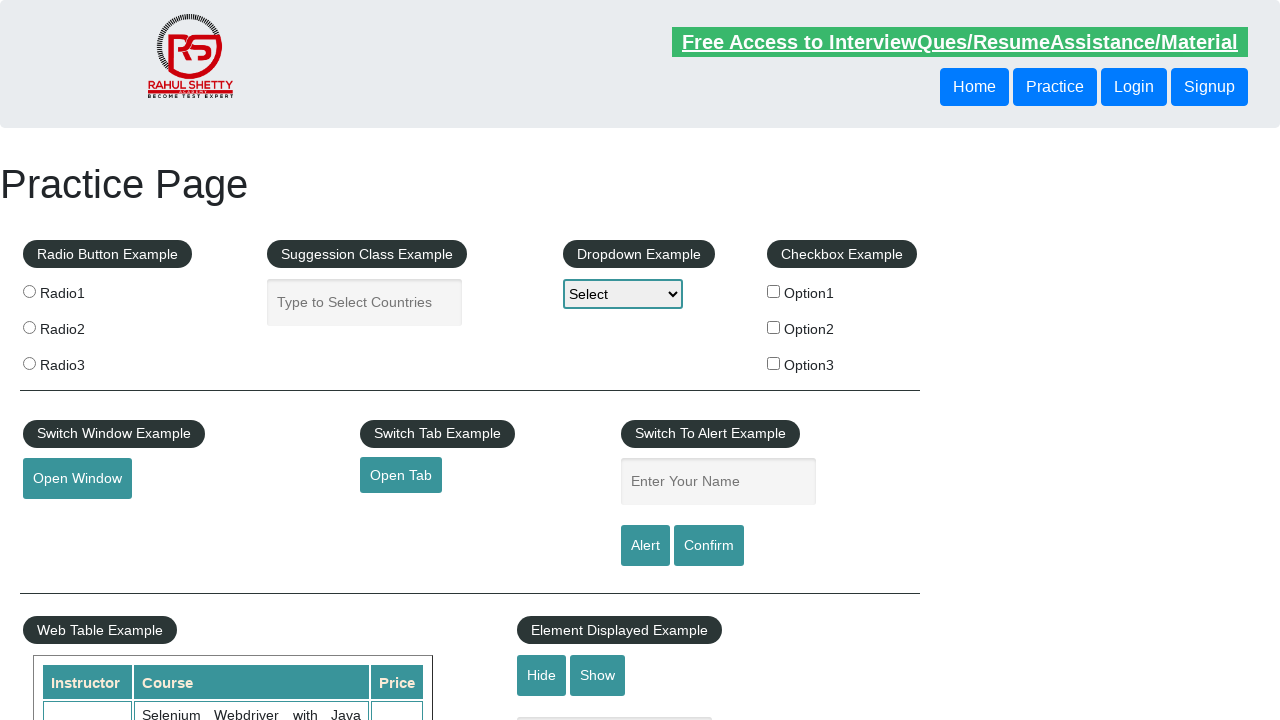

Verified that footer links are present on the page
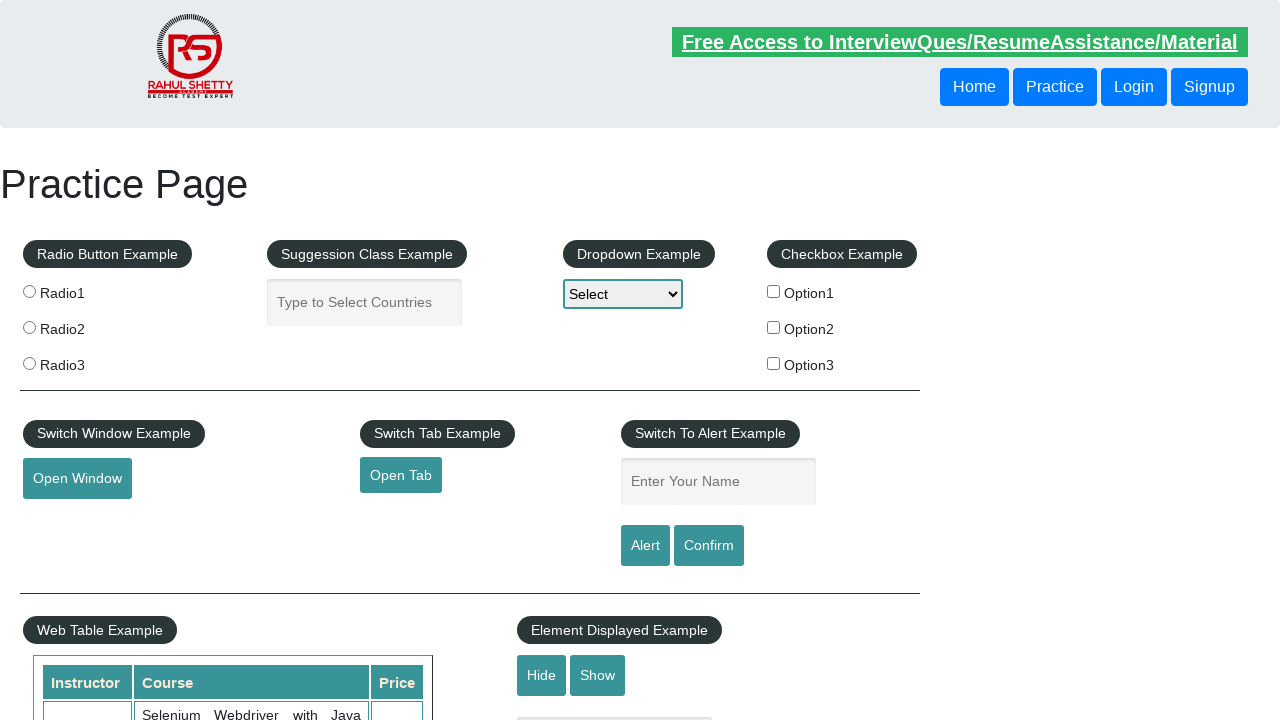

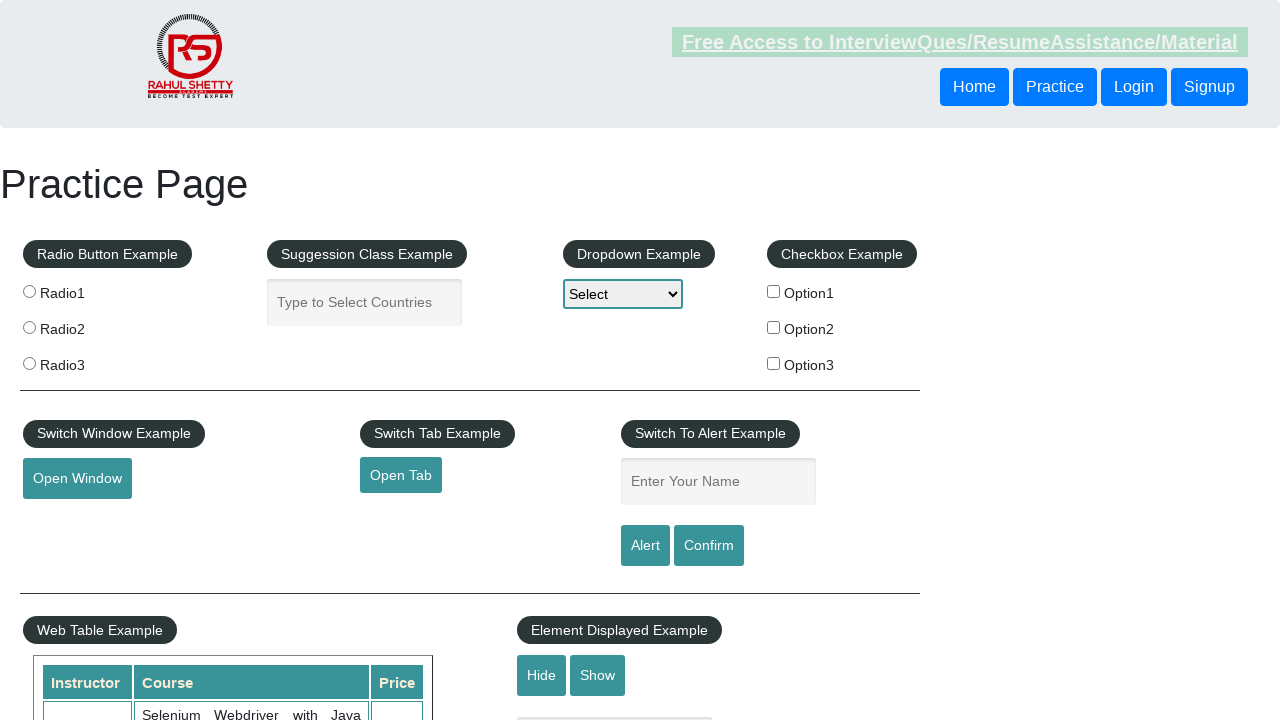